Tests locating multiple elements on the DemoBlaze homepage by waiting for product listings to load and verifying that product links and general page links are present on the page.

Starting URL: https://demoblaze.com/index.html

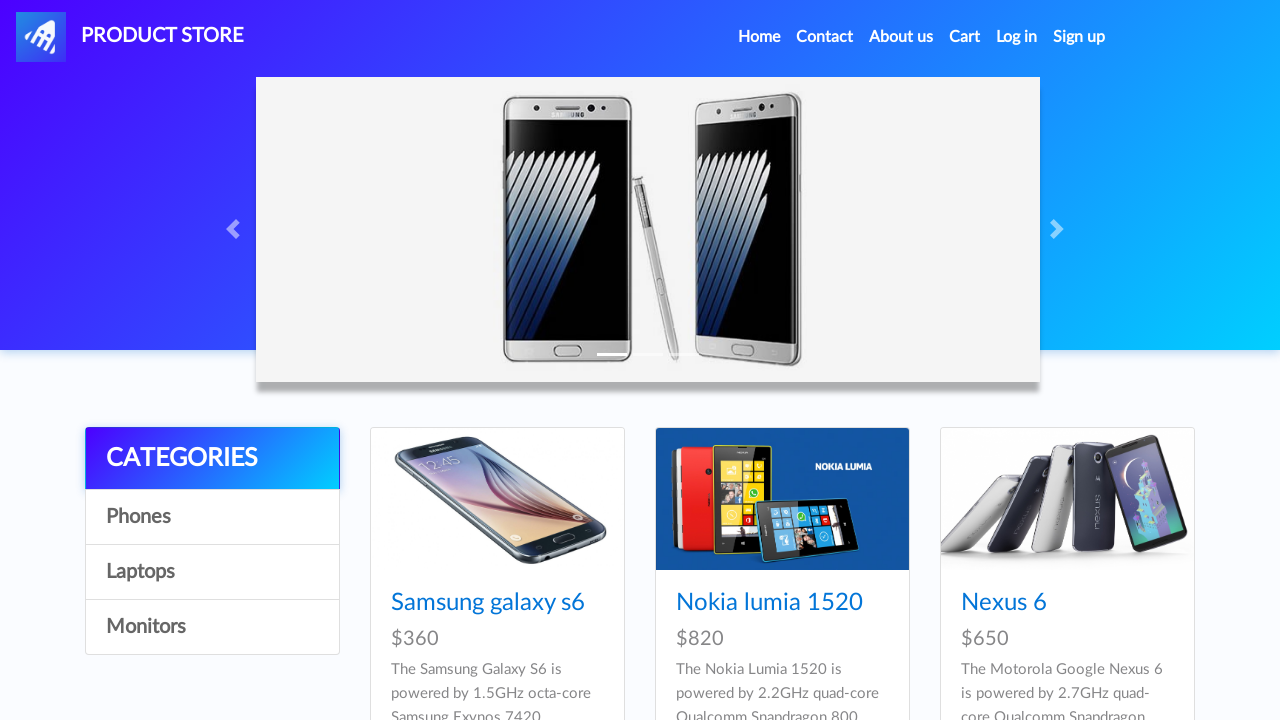

Waited for product listings to load on DemoBlaze homepage
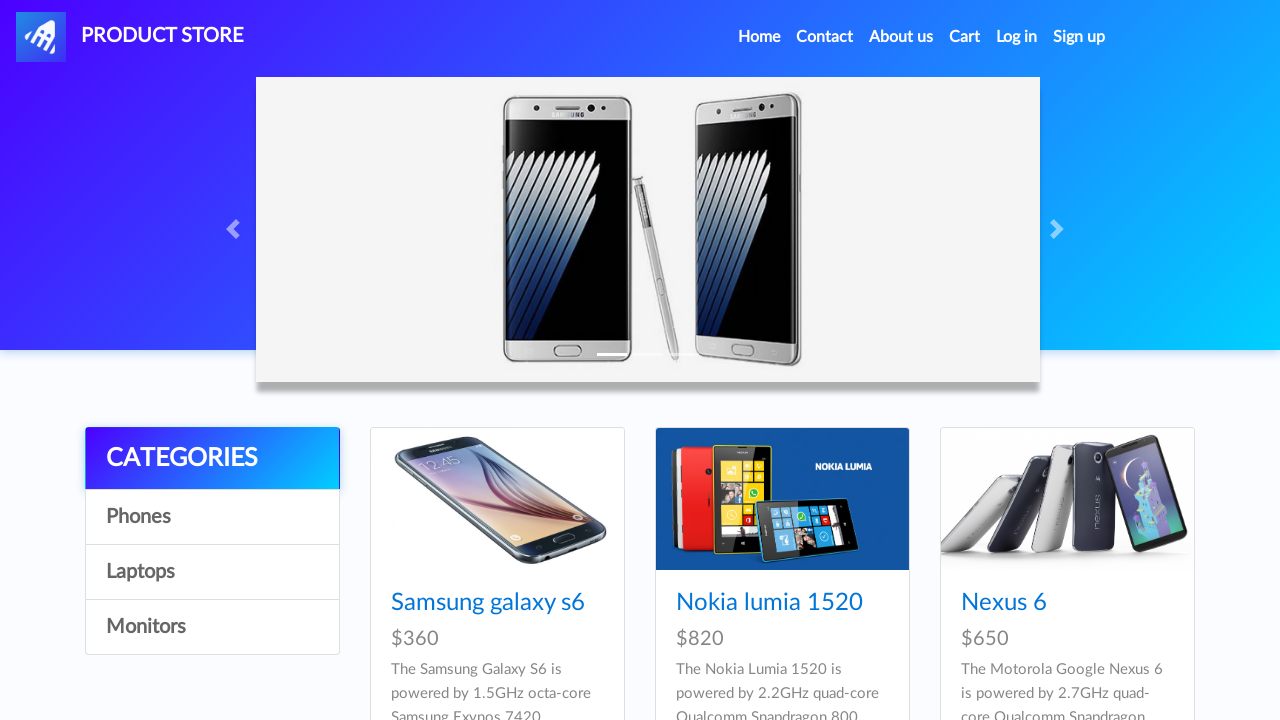

Located all product links on the page
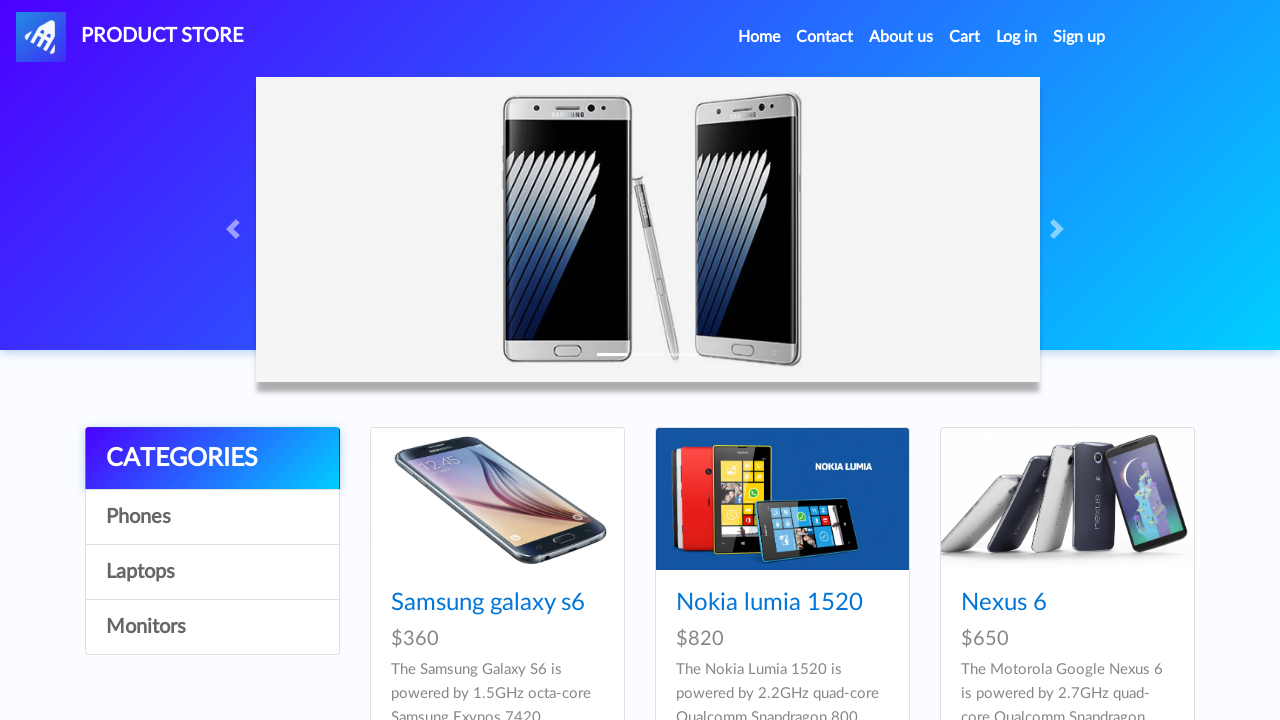

Verified that products are displayed on the page
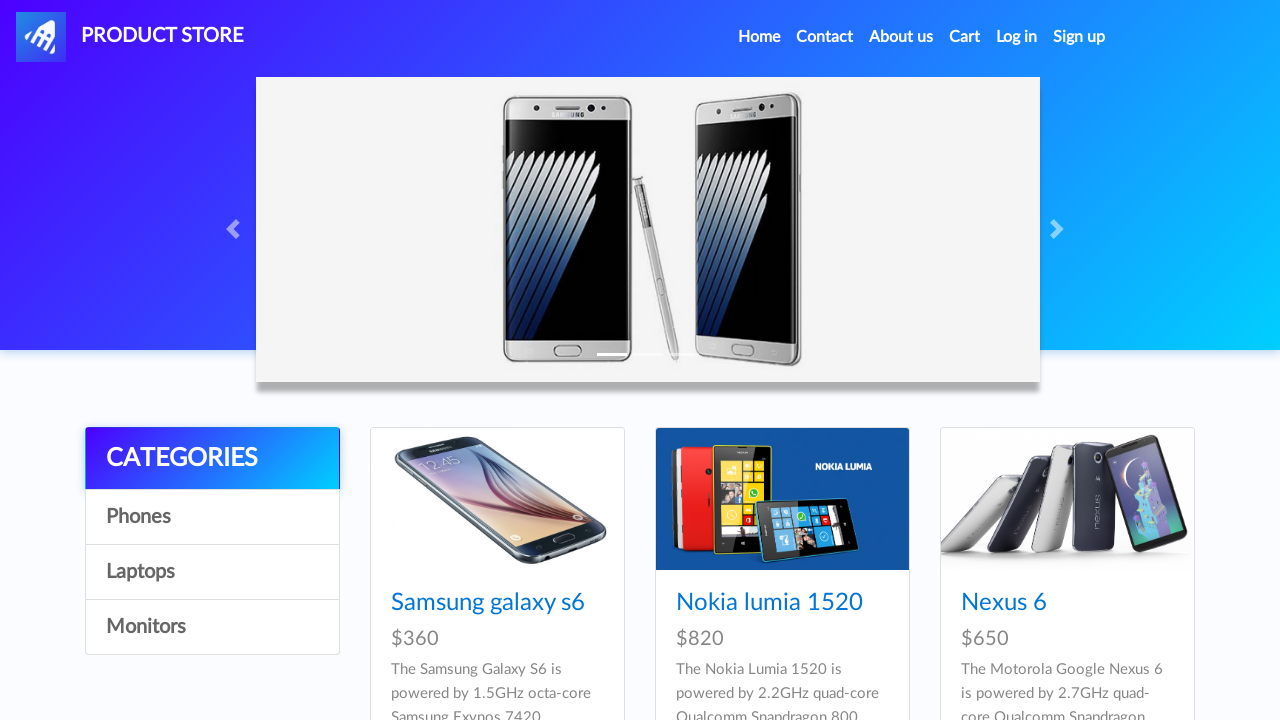

Located all links on the page
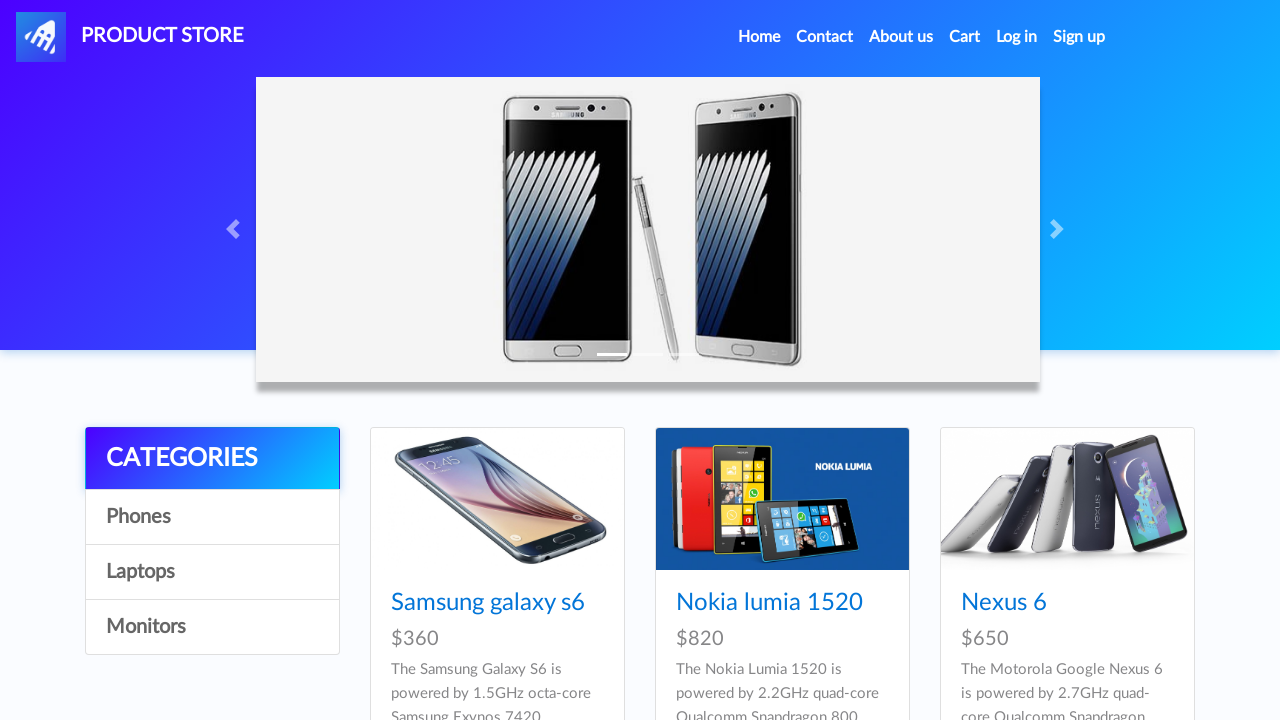

Verified that links are present on the page
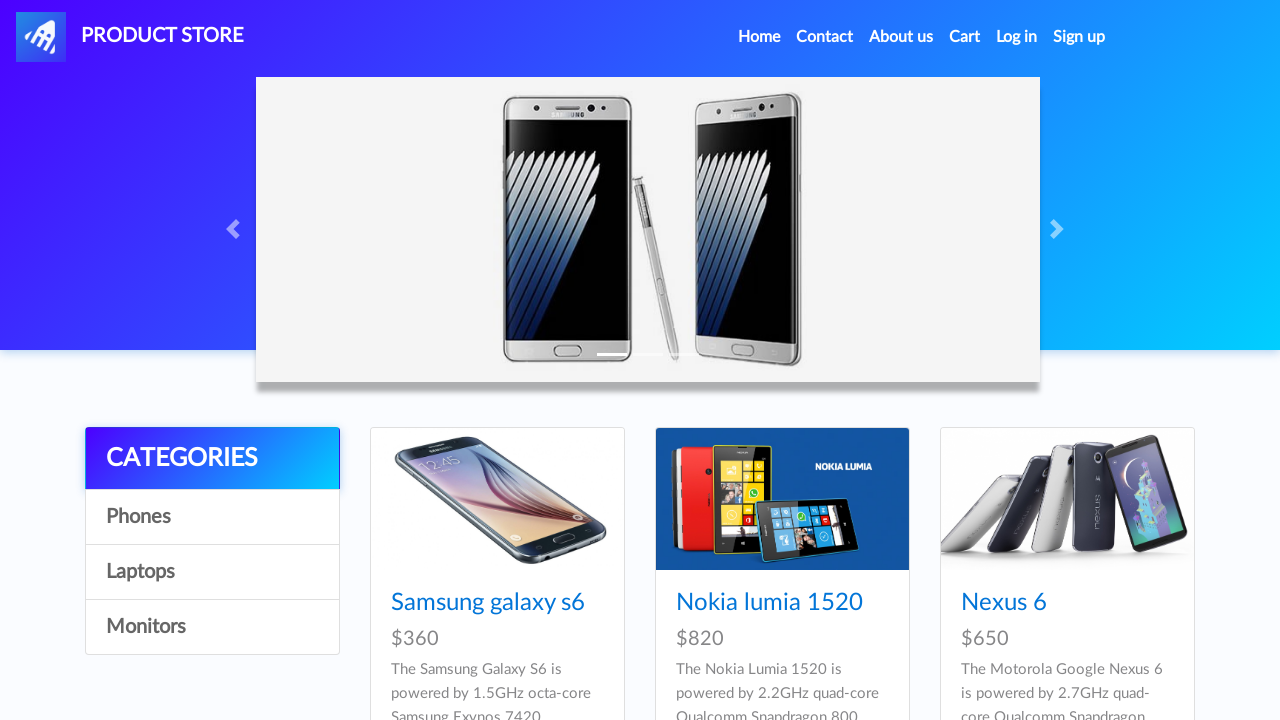

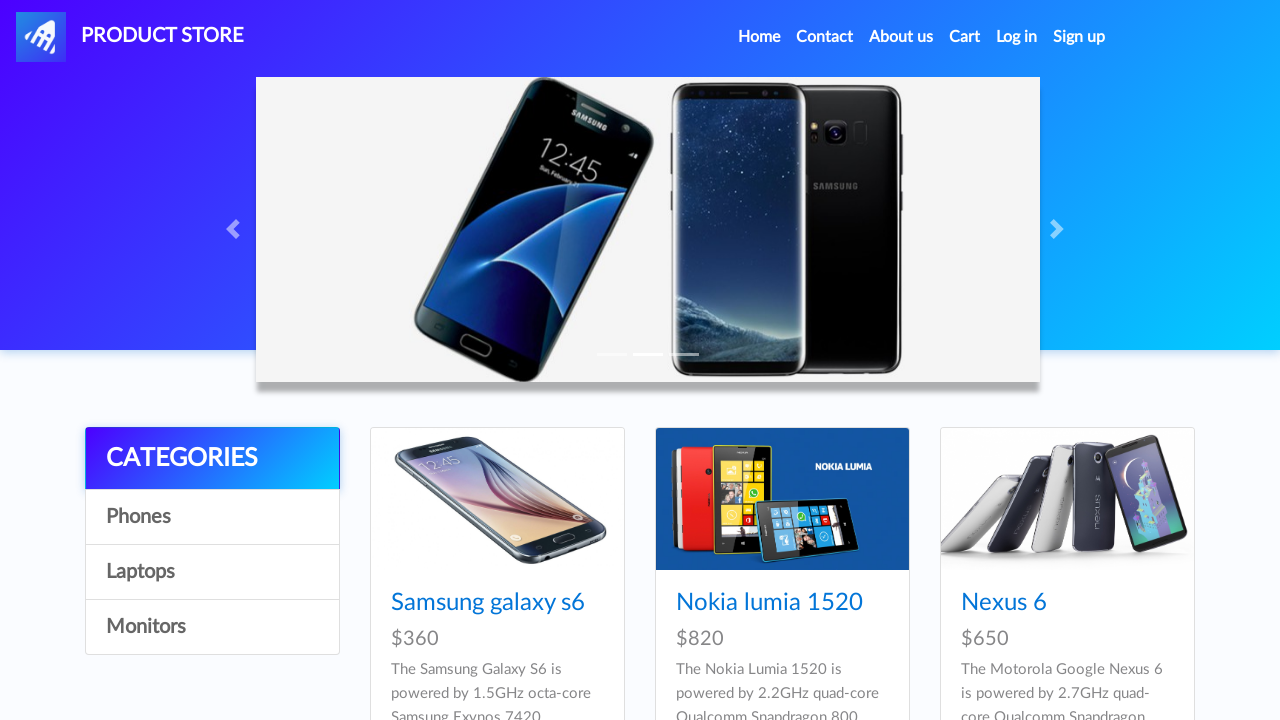